Tests handling multiple browser windows/tabs by clicking a link that opens a new tab, switching to the new tab, then switching back to the parent window

Starting URL: https://seleniumpractise.blogspot.com/2017/07/multiple-window-examples.html

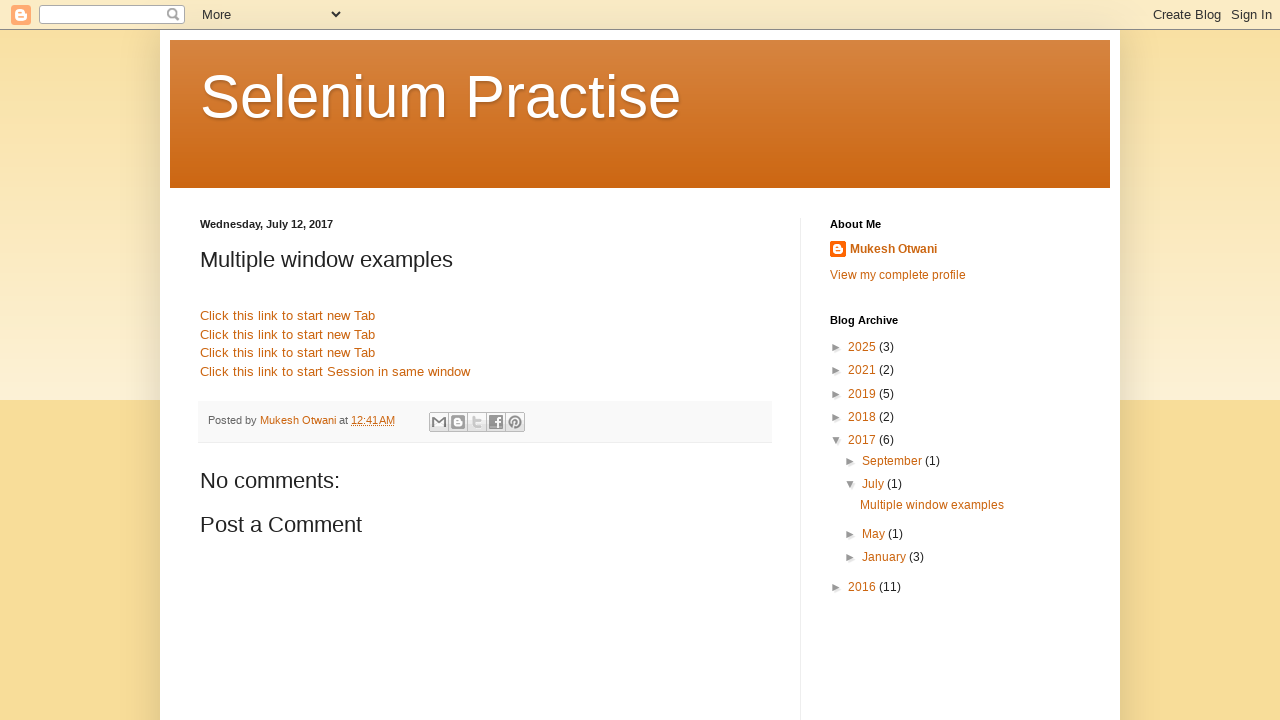

Stored reference to parent page
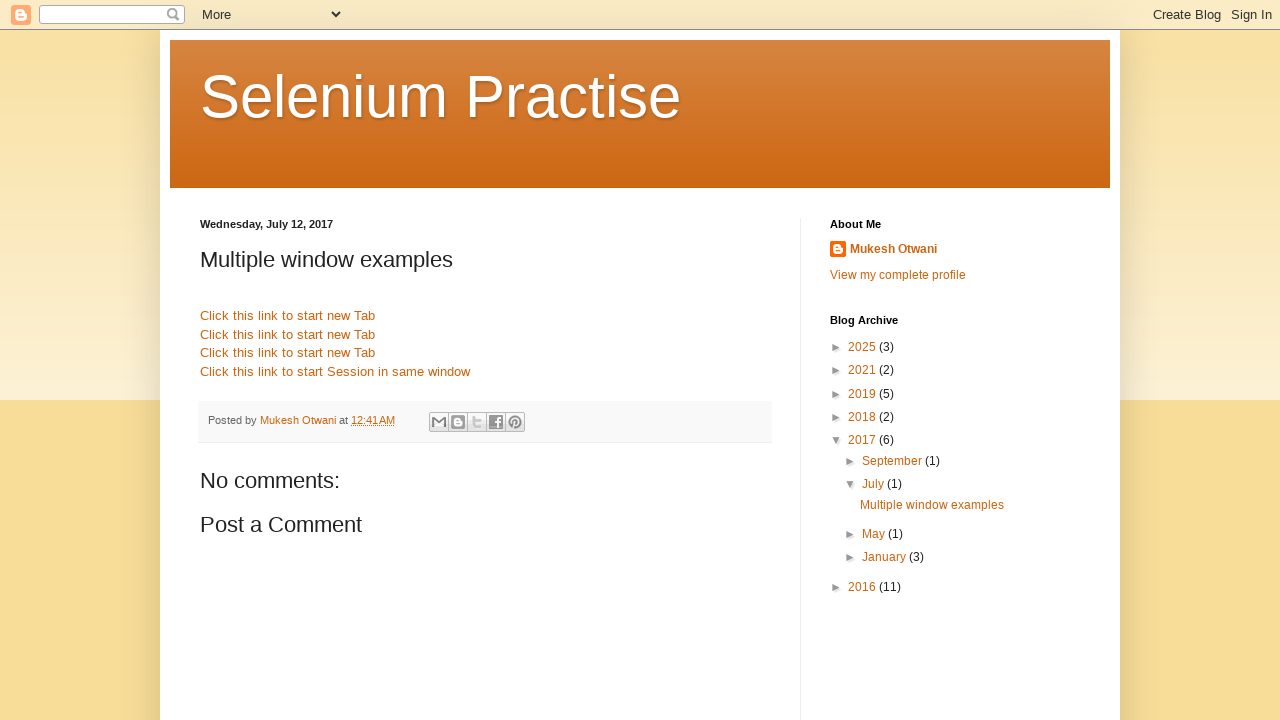

Clicked link to open new tab at (288, 316) on text=Click this link to start new Tab
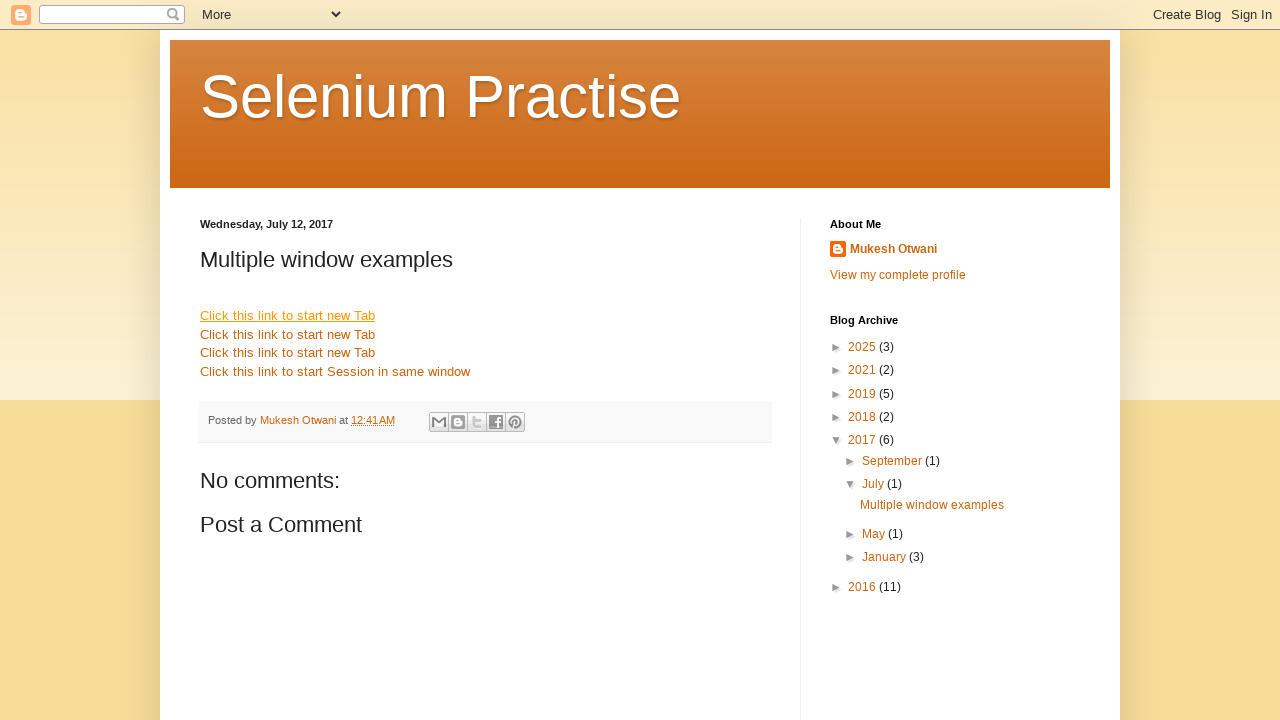

Obtained reference to new child page/tab
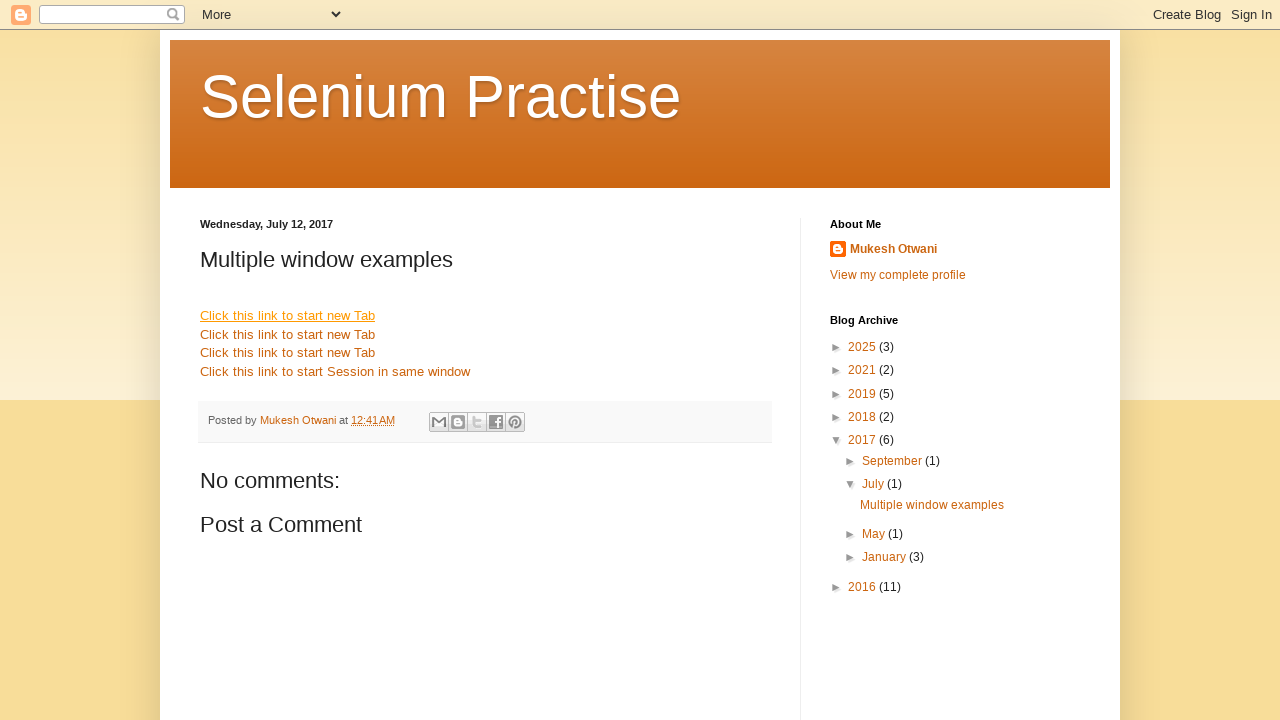

Child page fully loaded
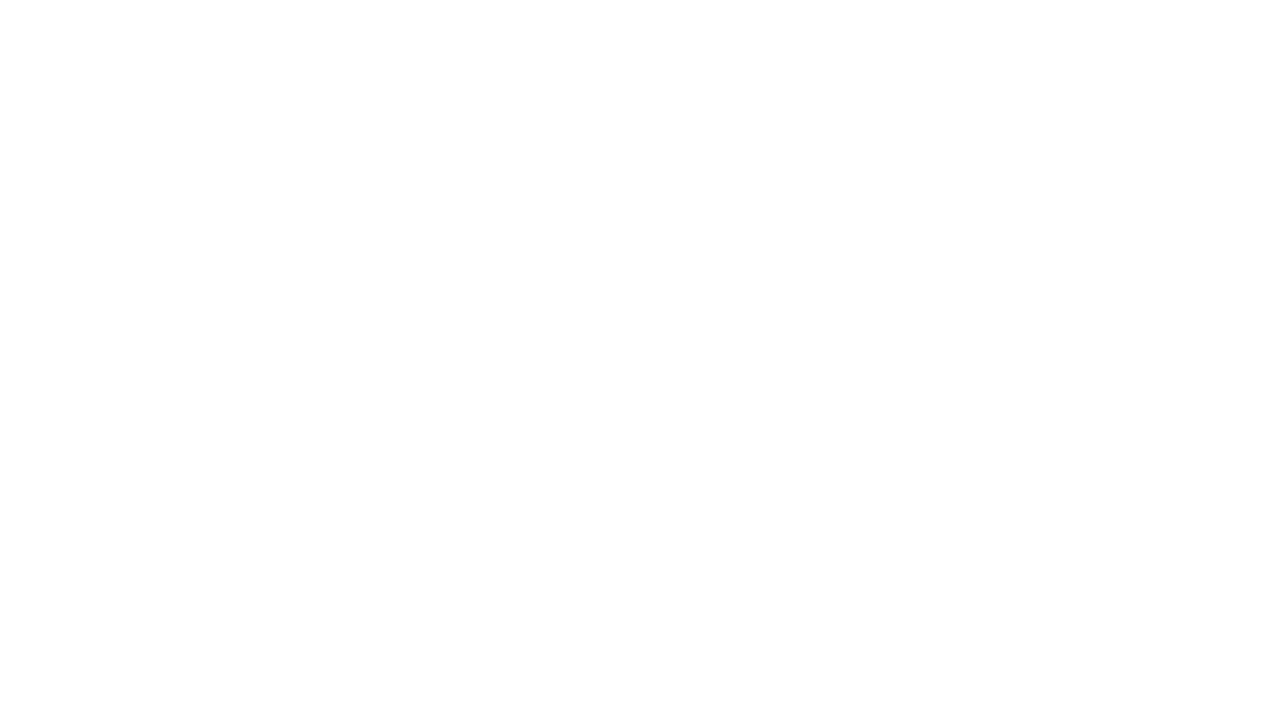

Closed child tab
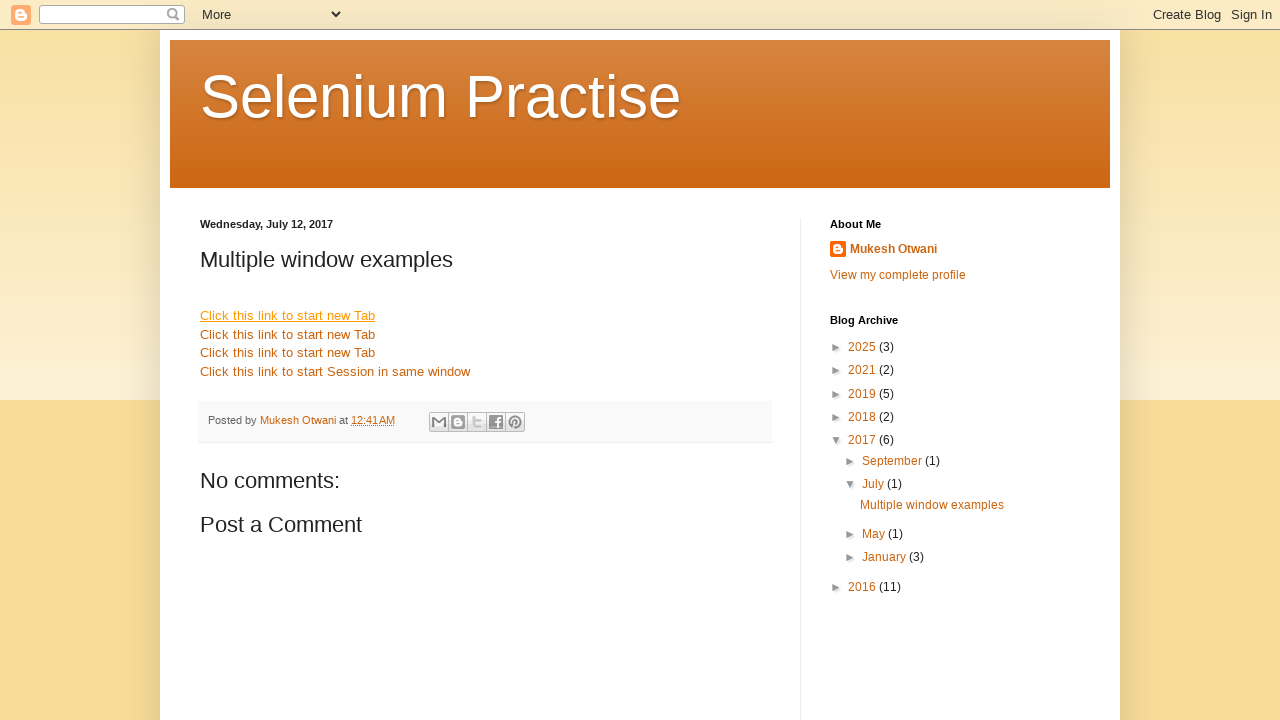

Brought parent page back to front
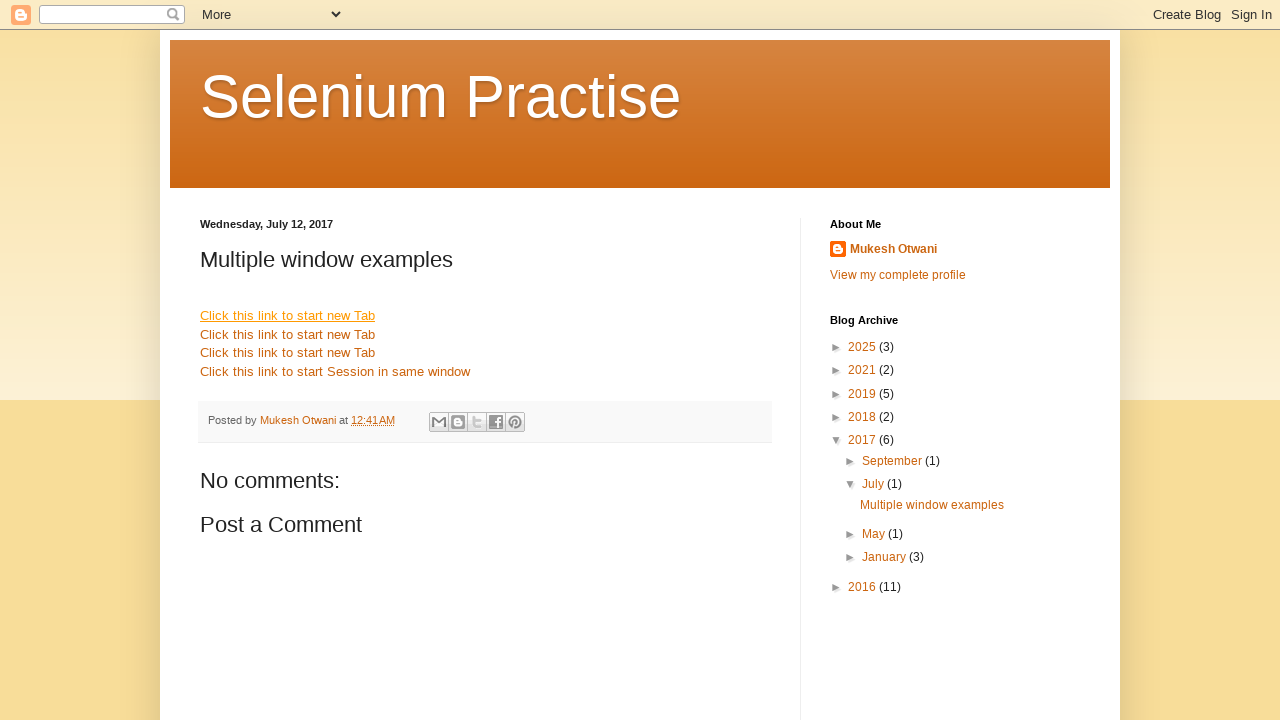

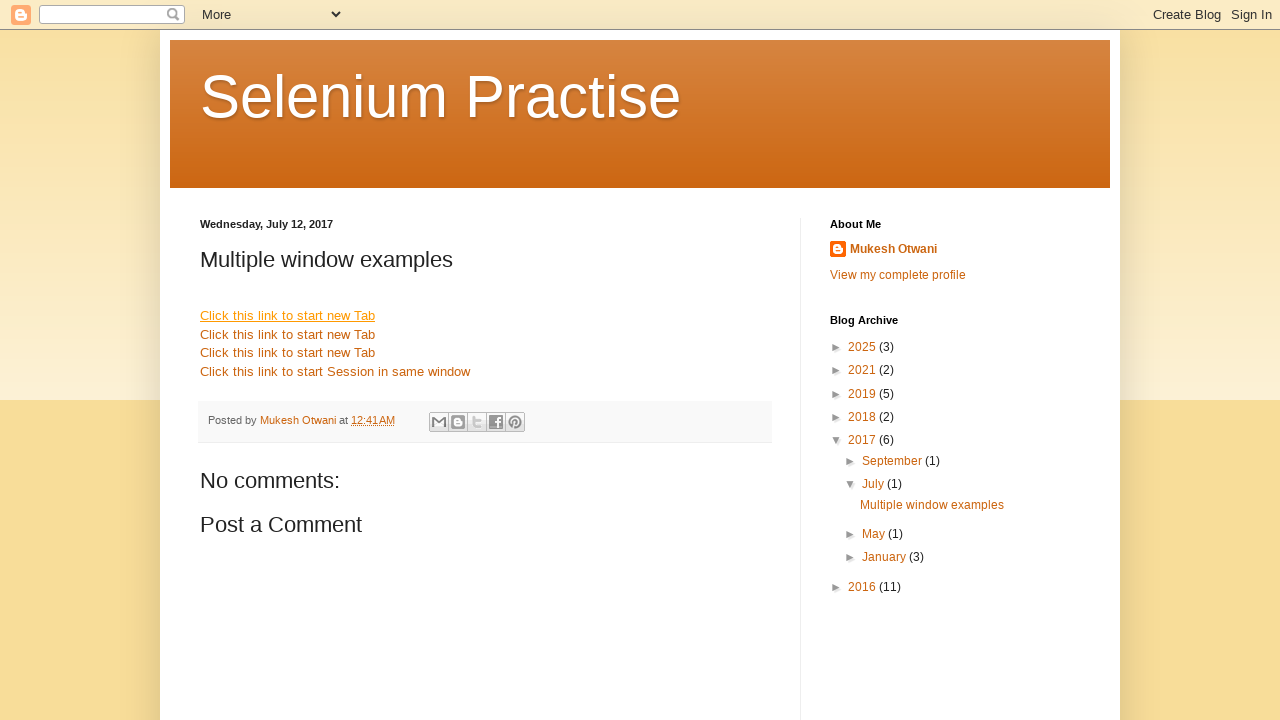